Tests mouse hover functionality and clicking on a revealed menu item

Starting URL: https://rahulshettyacademy.com/AutomationPractice/

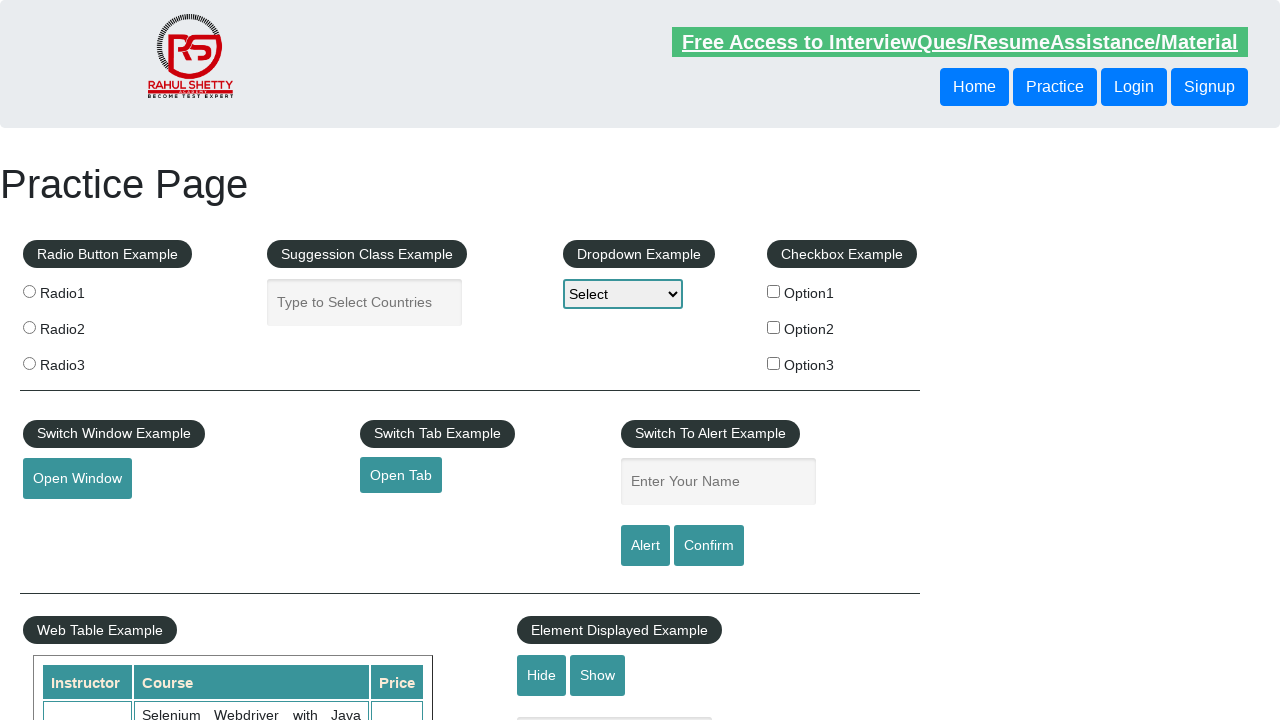

Hovered over the mouse hover element at (83, 361) on #mousehover
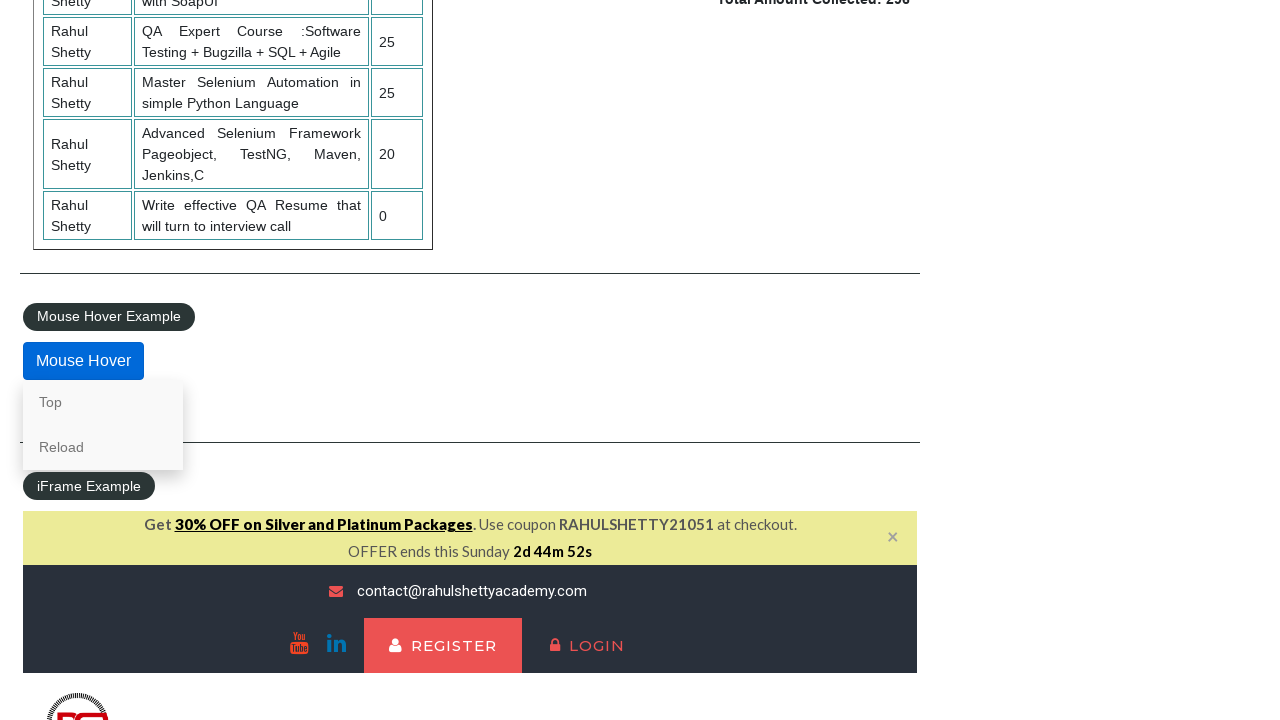

Clicked the 'Top' link that was revealed on hover at (103, 402) on a[href*='top']
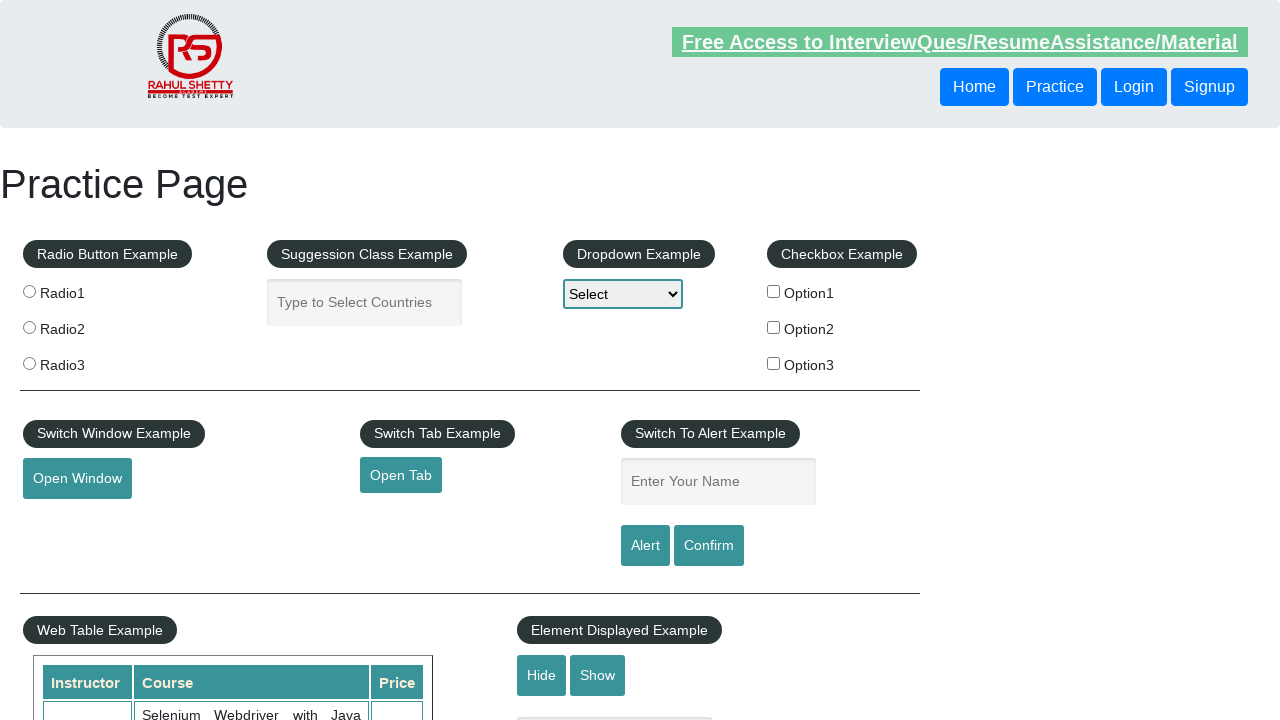

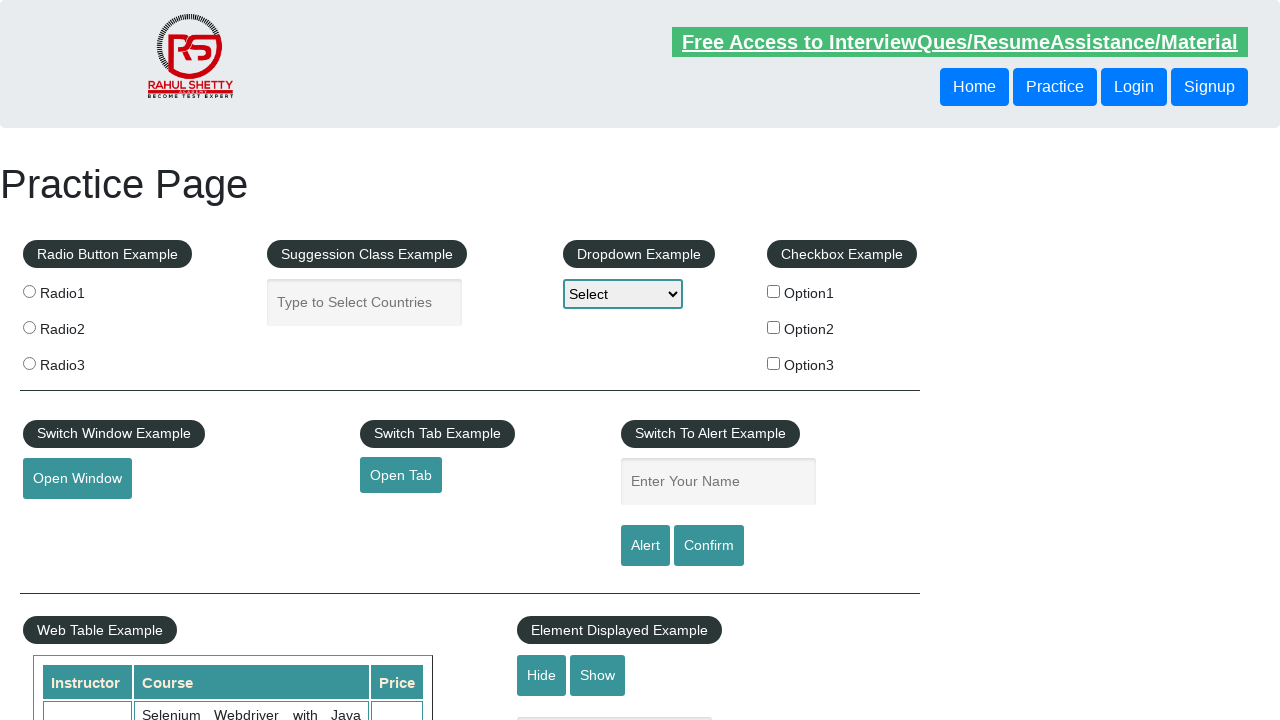